Navigates to a practice automation testing site, clicks on the Shop menu, then clicks on the Home menu button to return to the home page

Starting URL: http://practice.automationtesting.in

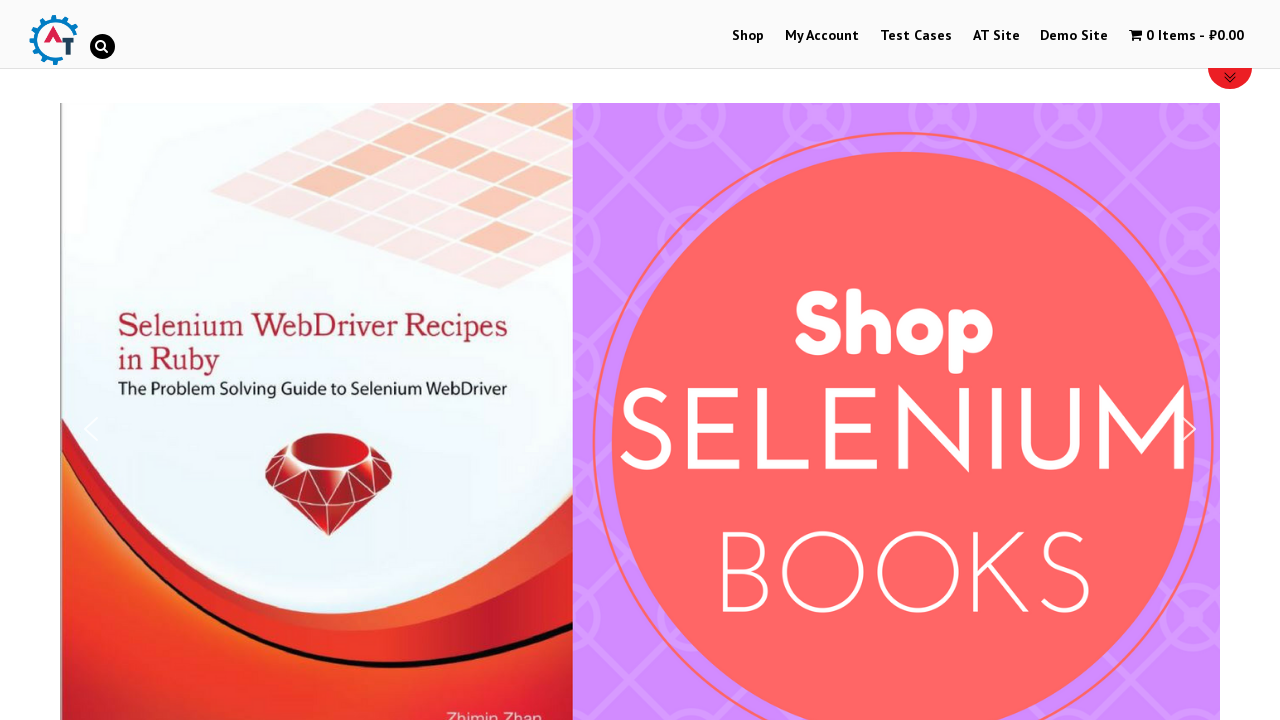

Clicked on Shop menu at (748, 36) on #menu-item-40
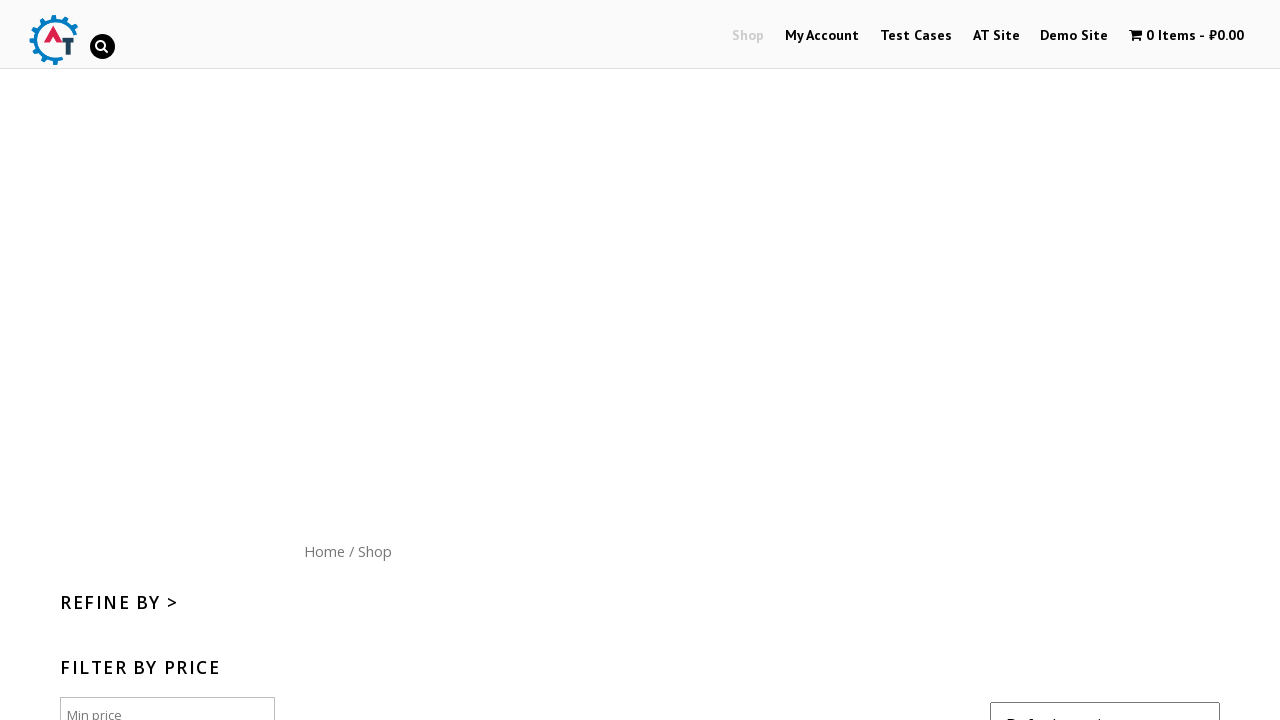

Clicked on Home menu button (site logo) to return to home page at (53, 40) on #site-logo
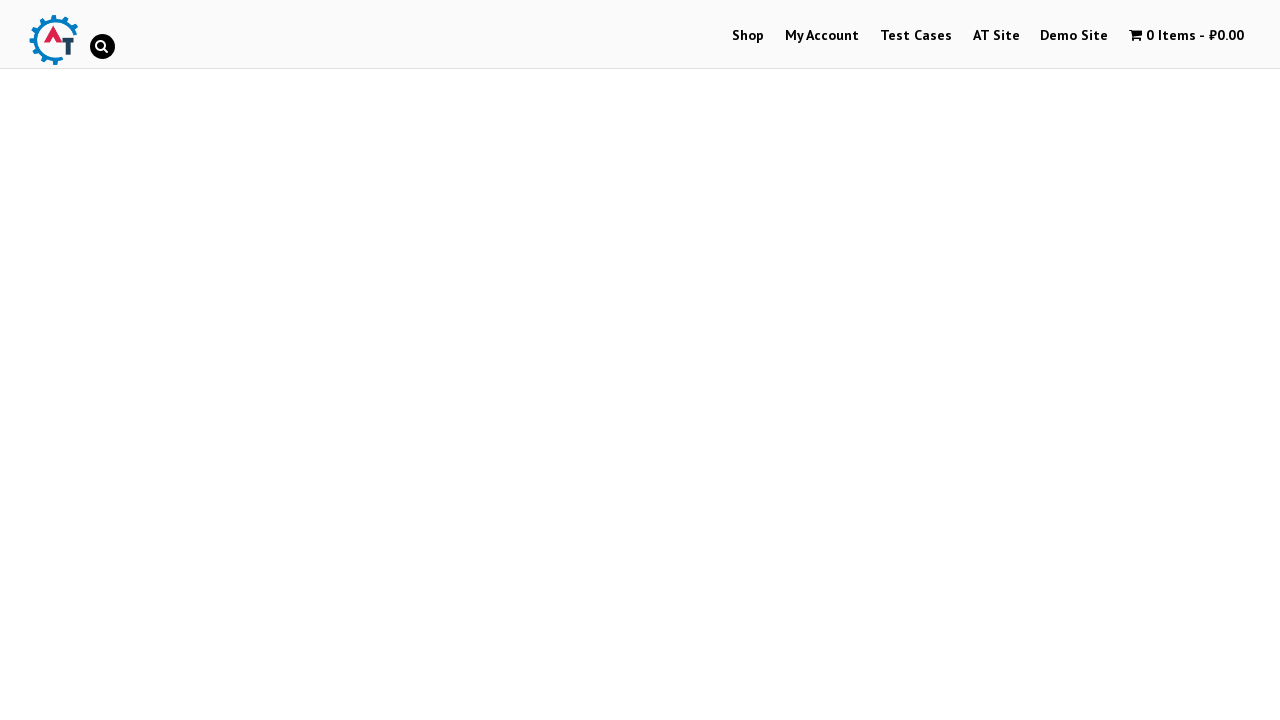

Waited for page to load (networkidle)
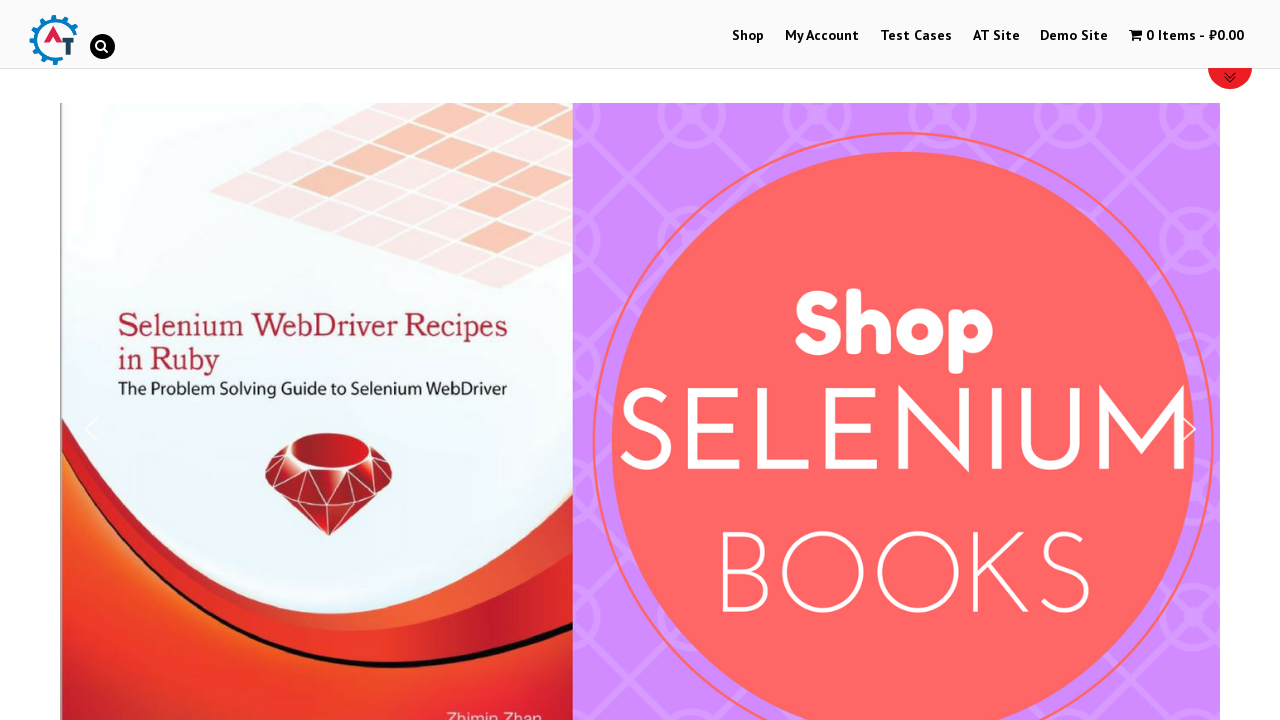

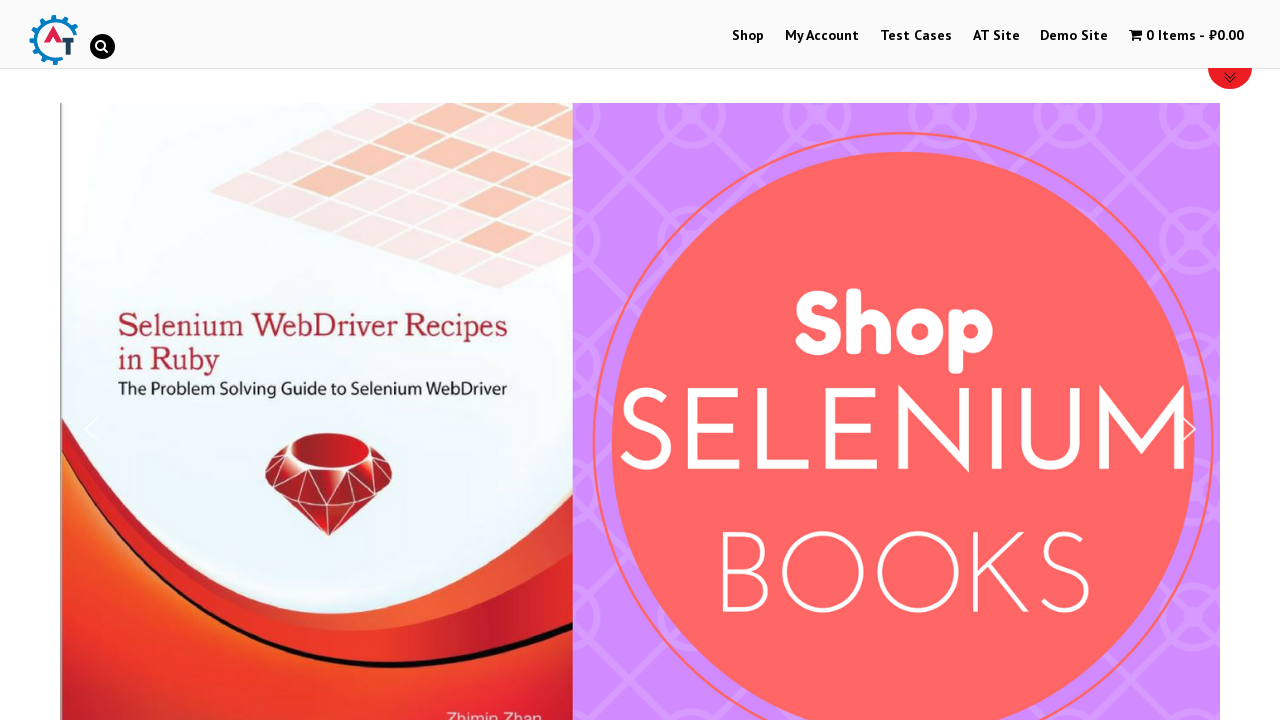